Tests page scroll functionality using mouse wheel scrolling

Starting URL: https://demoqa.com/alerts

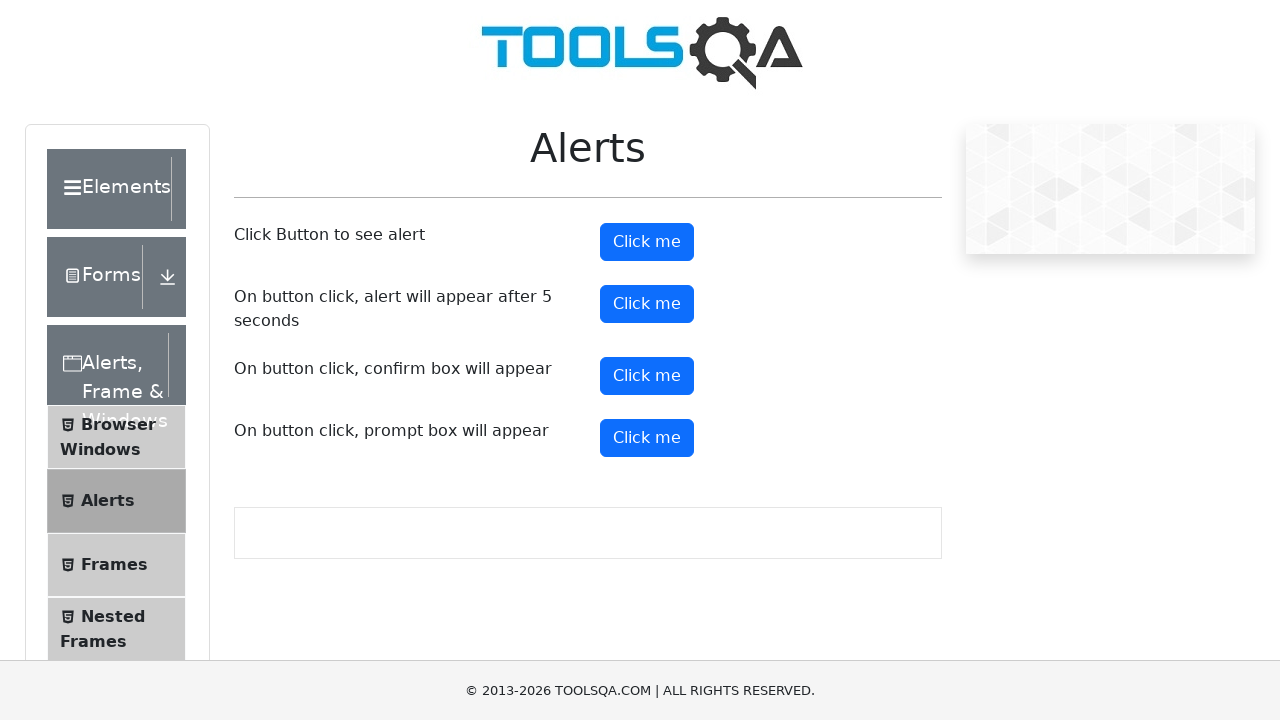

Navigated to https://demoqa.com/alerts
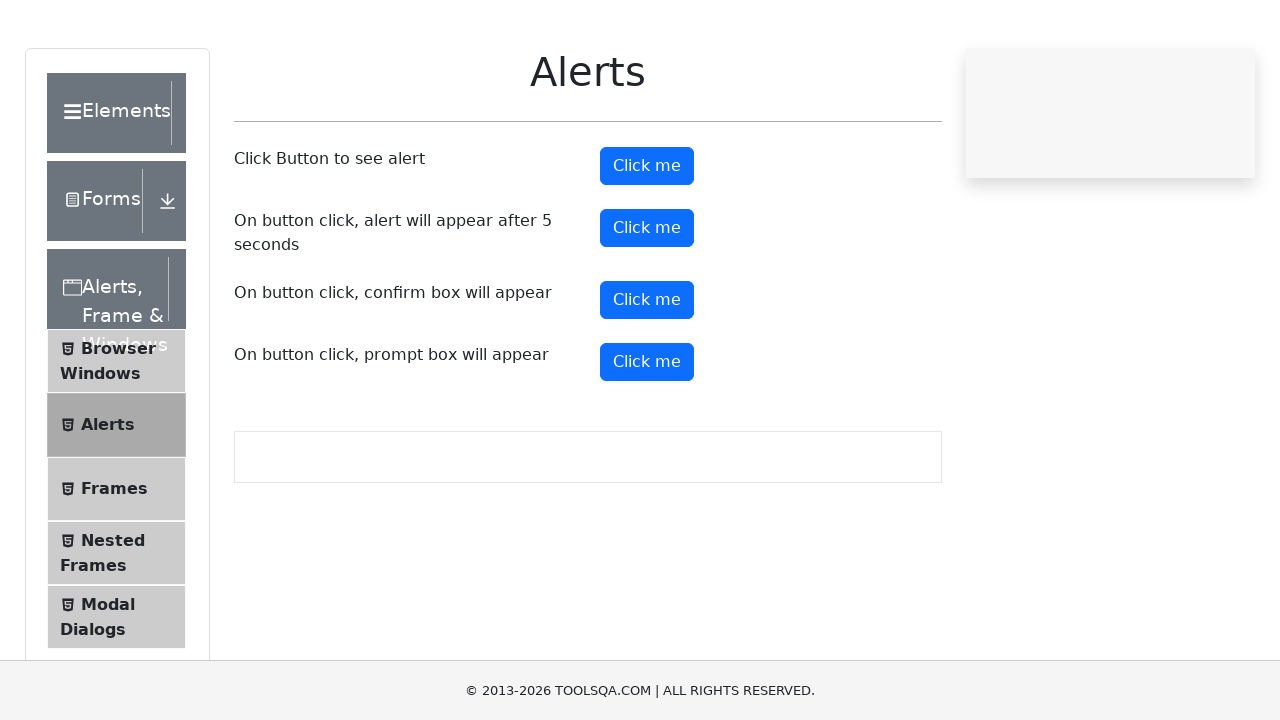

Scrolled down the page using mouse wheel with 500 pixel offset
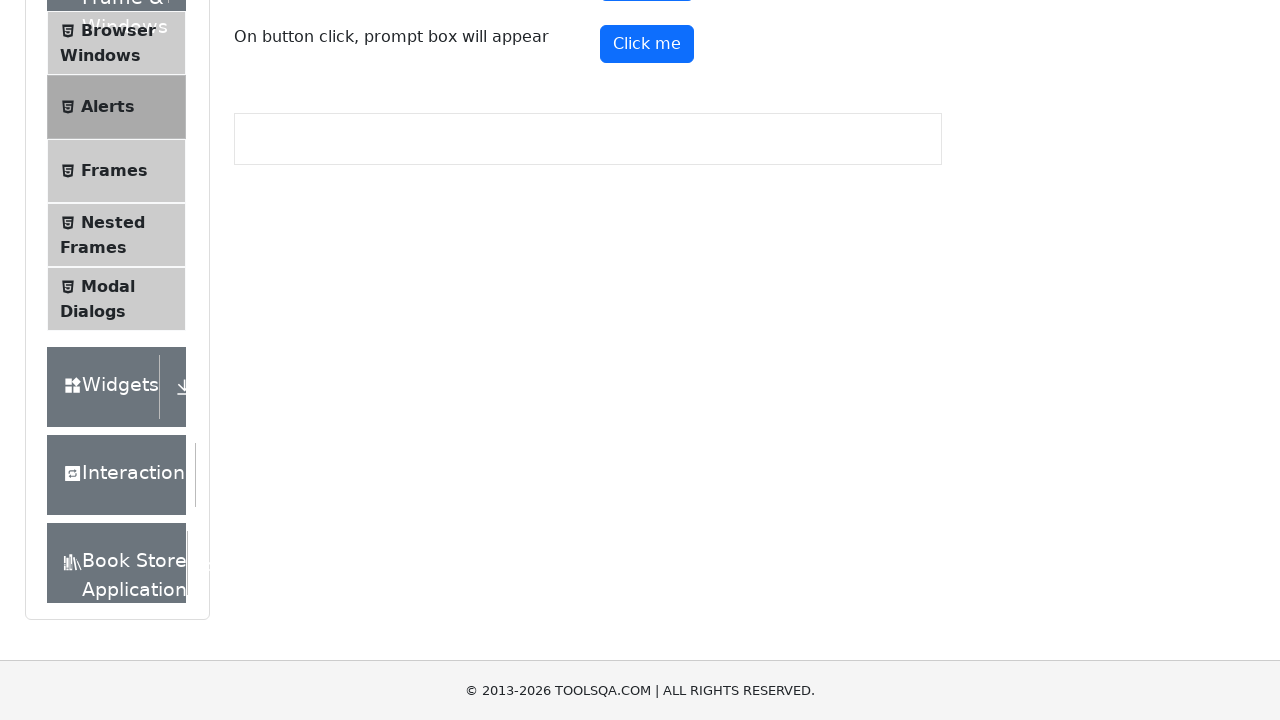

Waited 1 second to observe the scroll effect
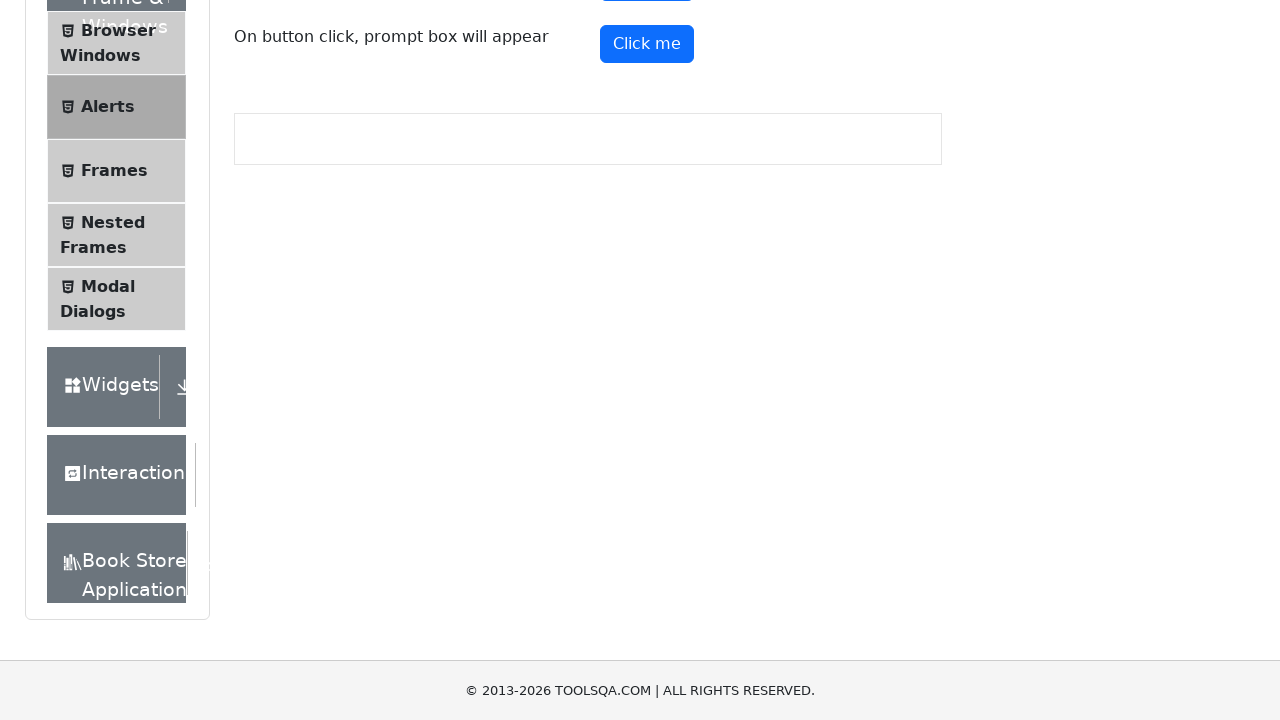

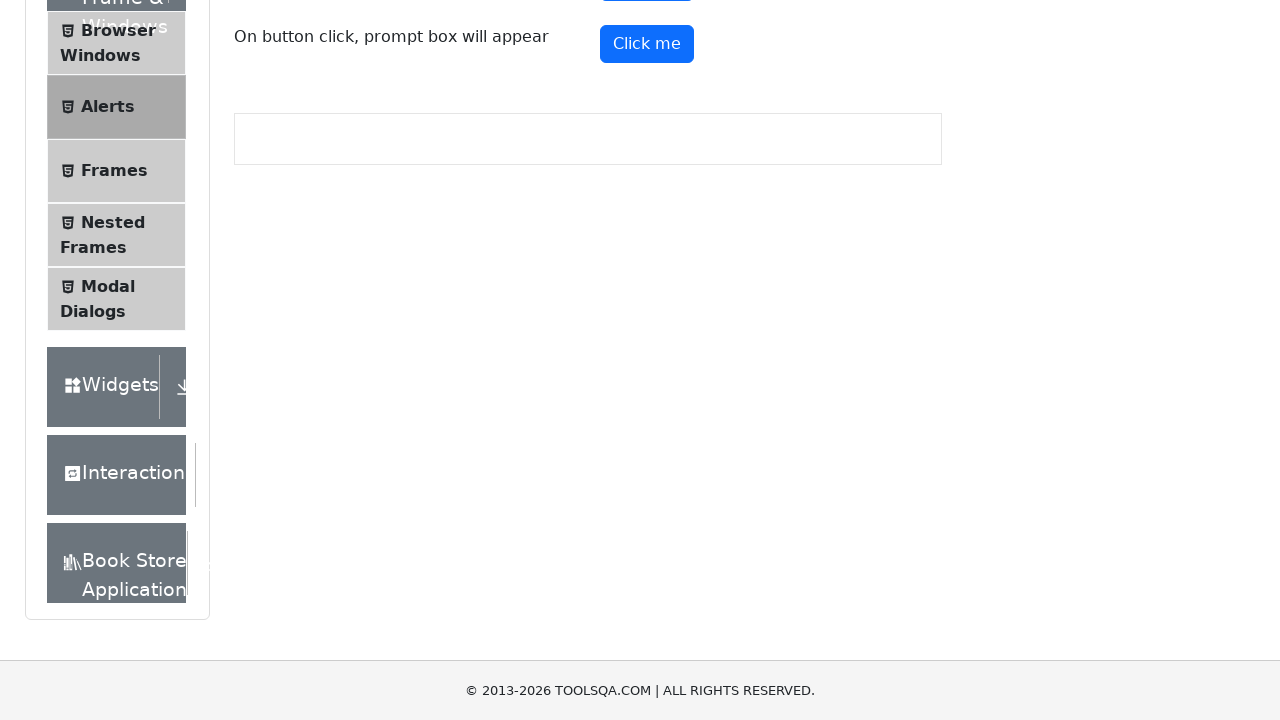